Tests injecting jQuery Growl notifications into a page by loading jQuery, the jQuery Growl library, and its CSS, then displaying a notification message.

Starting URL: http://the-internet.herokuapp.com

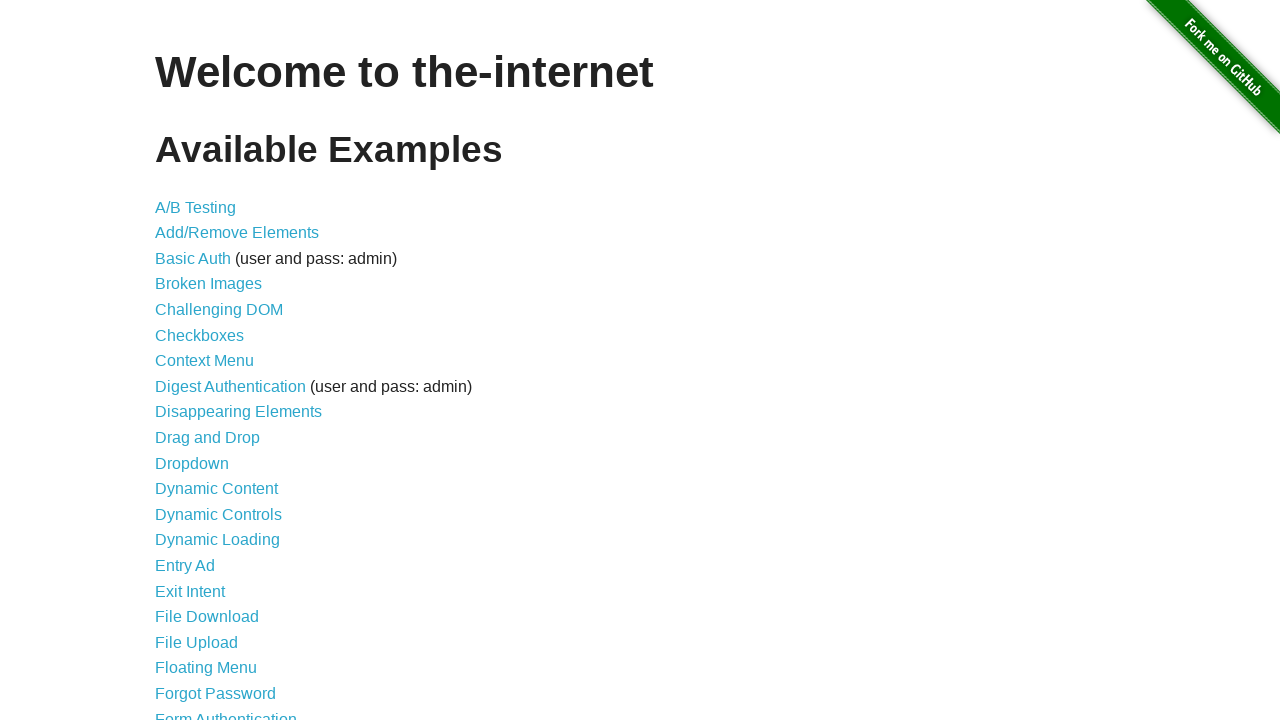

Injected jQuery library into page if not already present
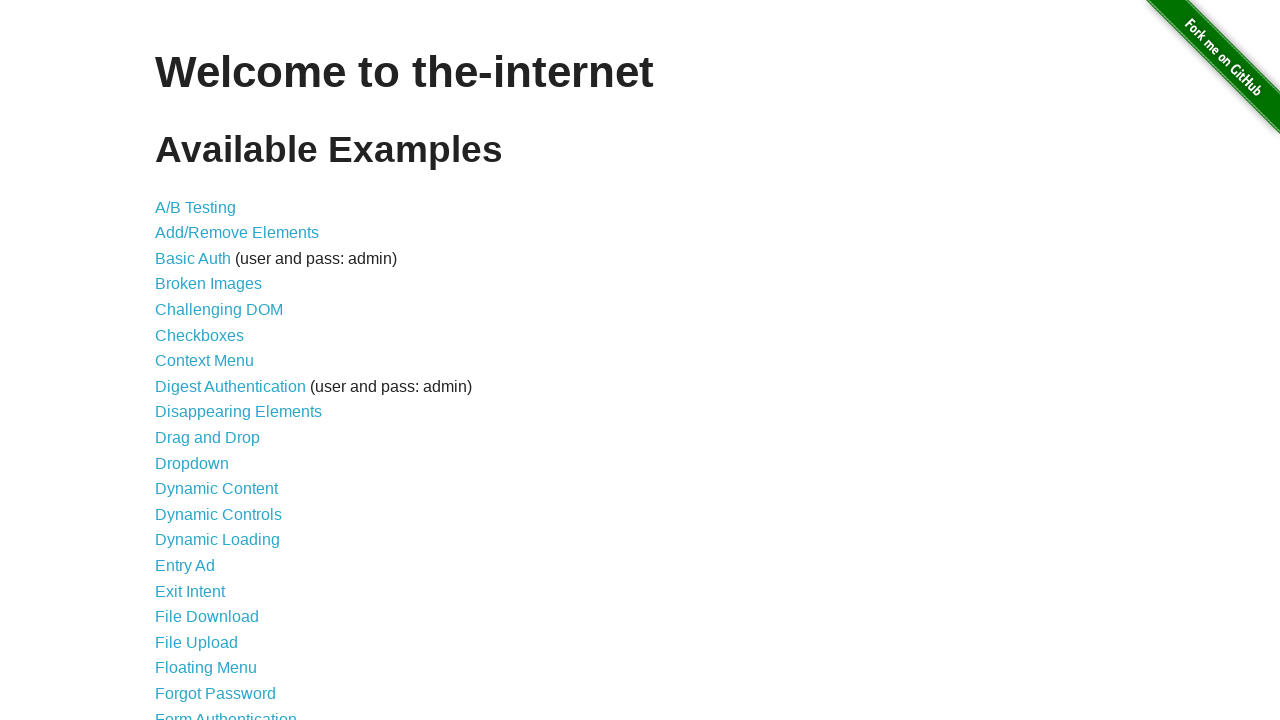

Waited for jQuery library to load and become available
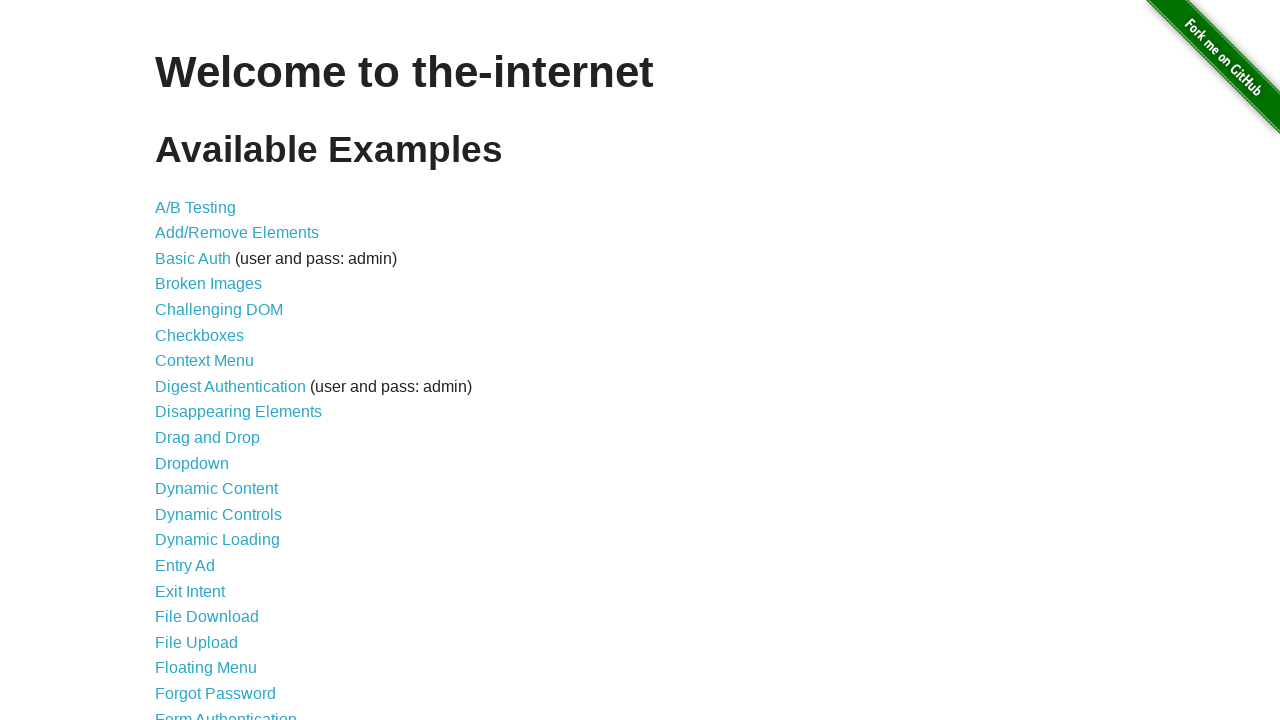

Injected jQuery Growl library script into page
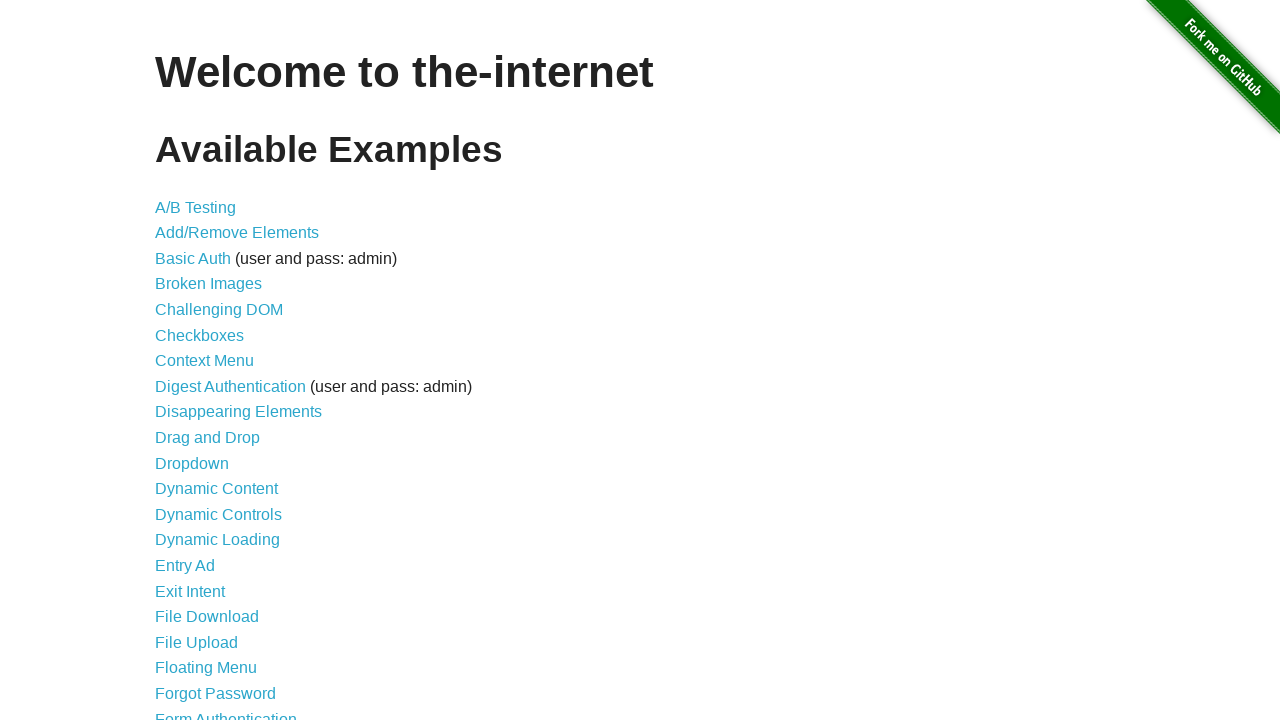

Waited for jQuery Growl library to load and become available
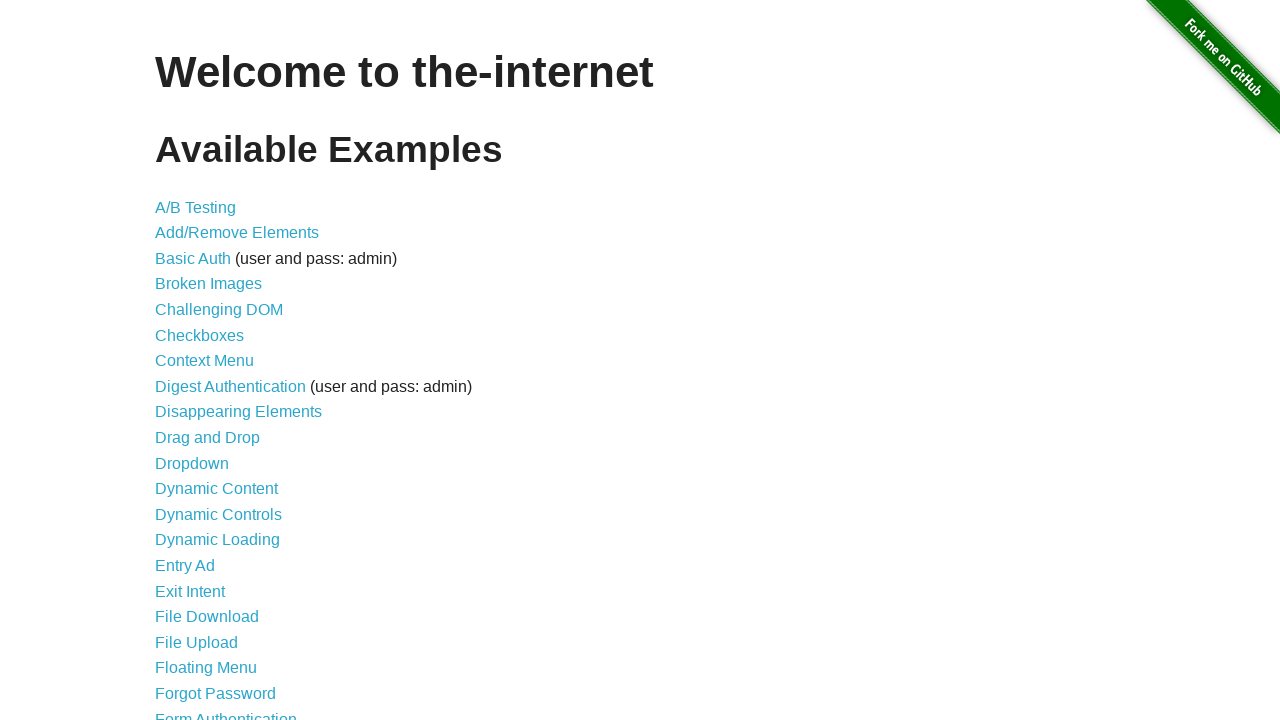

Injected jQuery Growl CSS stylesheet into page
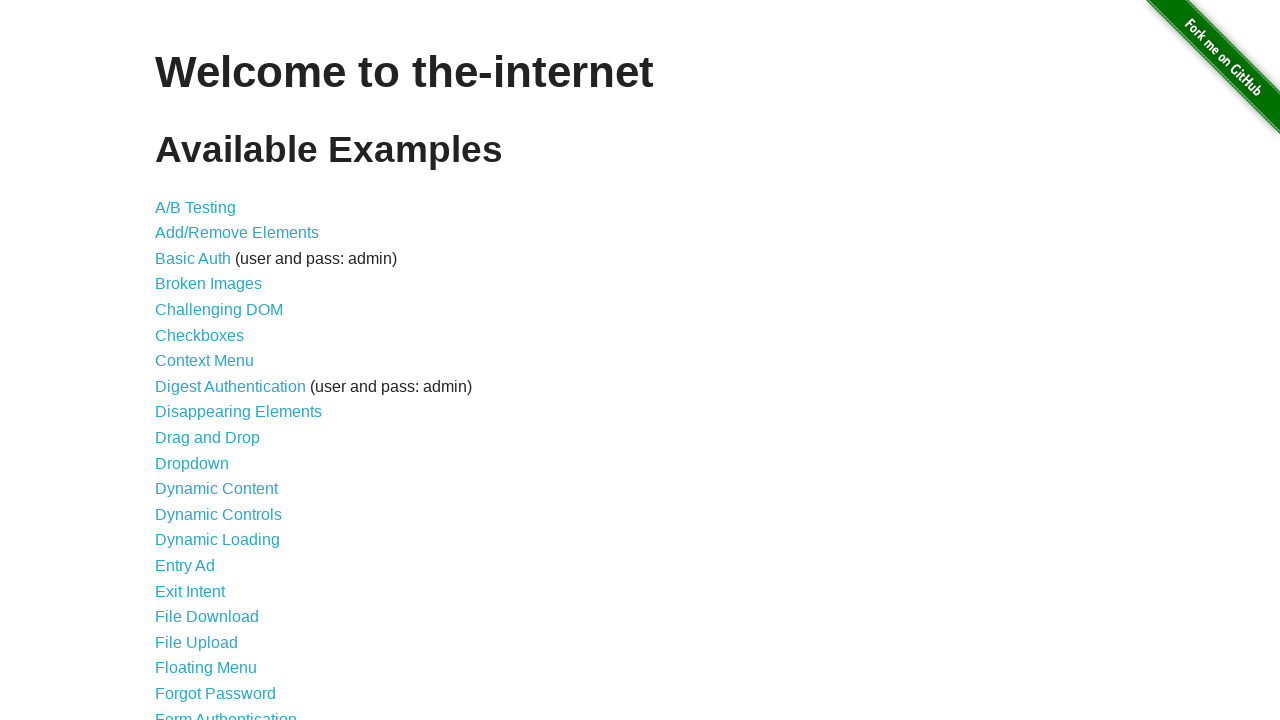

Displayed jQuery Growl notification with title 'GET' and message '/'
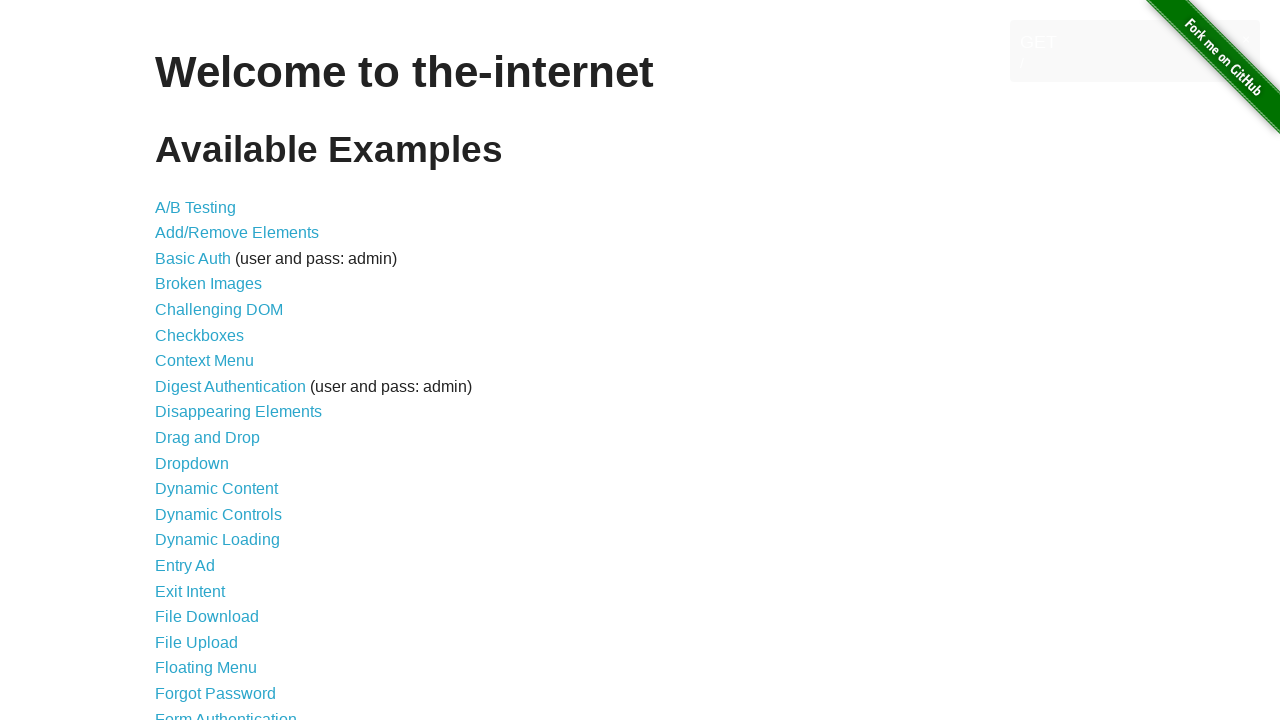

Waited 2 seconds to observe the notification display
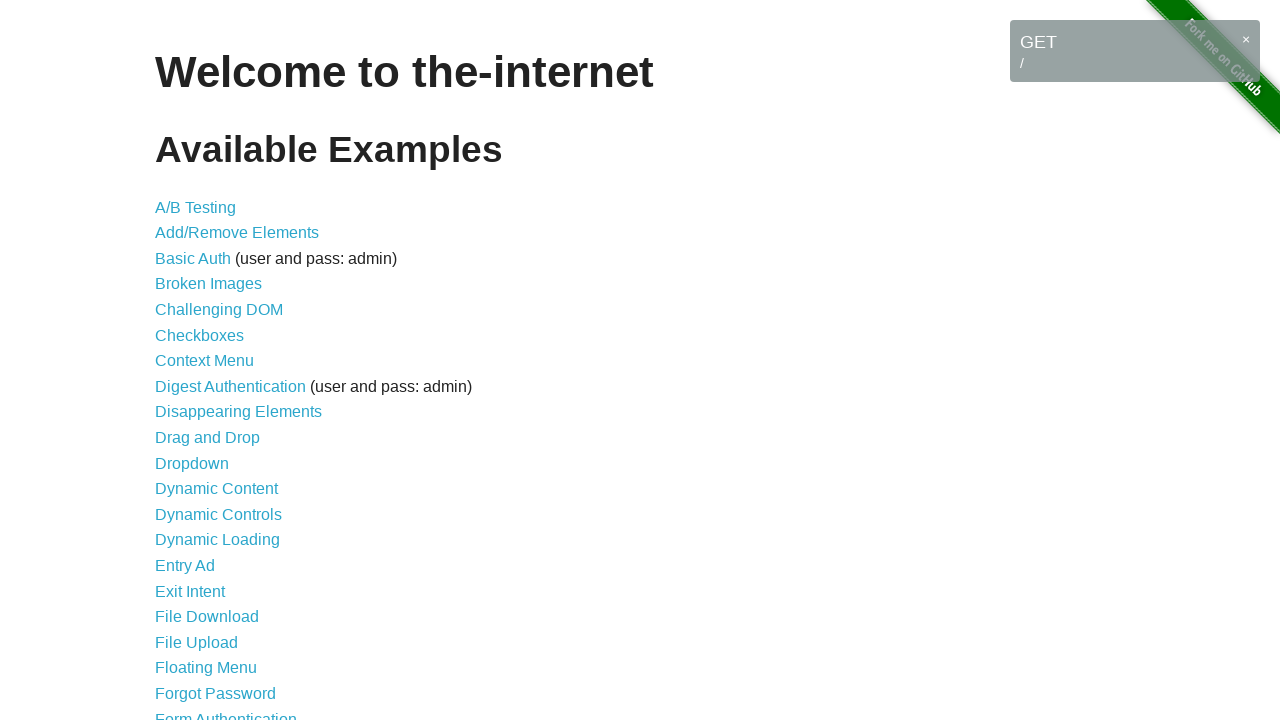

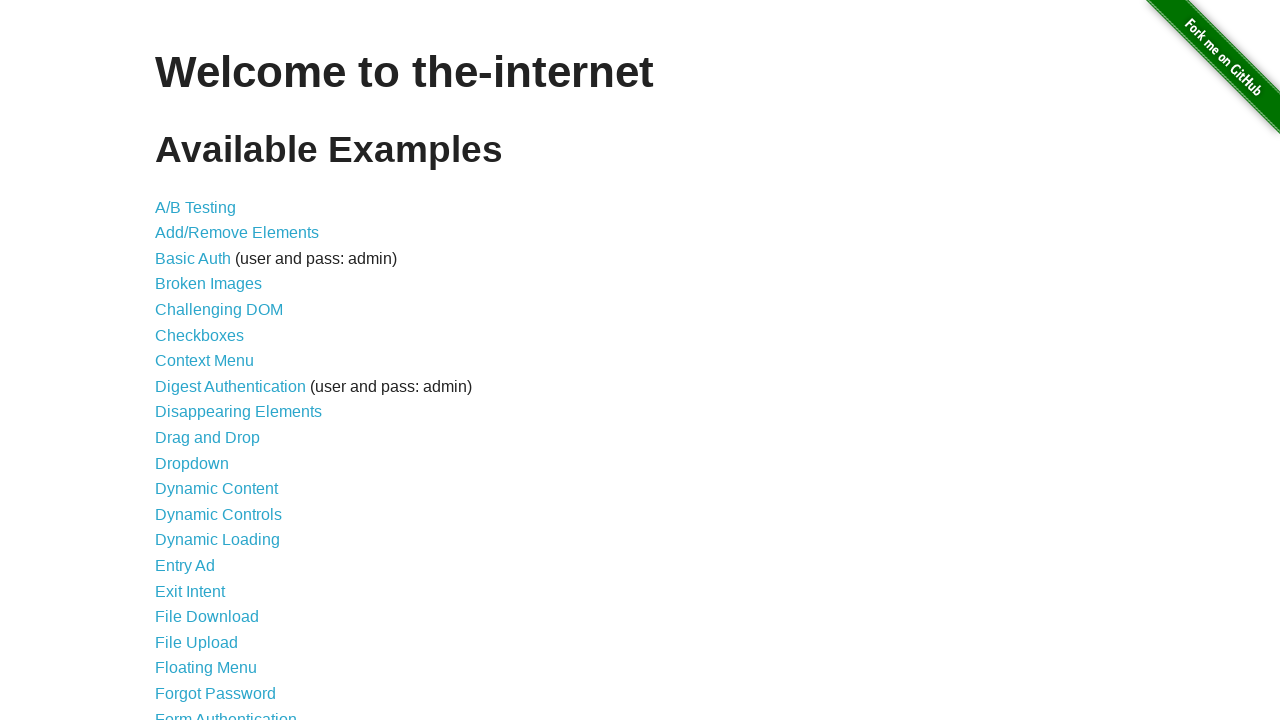